Tests table sorting functionality by clicking on the first column header to sort the table and verifying the data is sorted correctly

Starting URL: https://rahulshettyacademy.com/seleniumPractise/#/offers

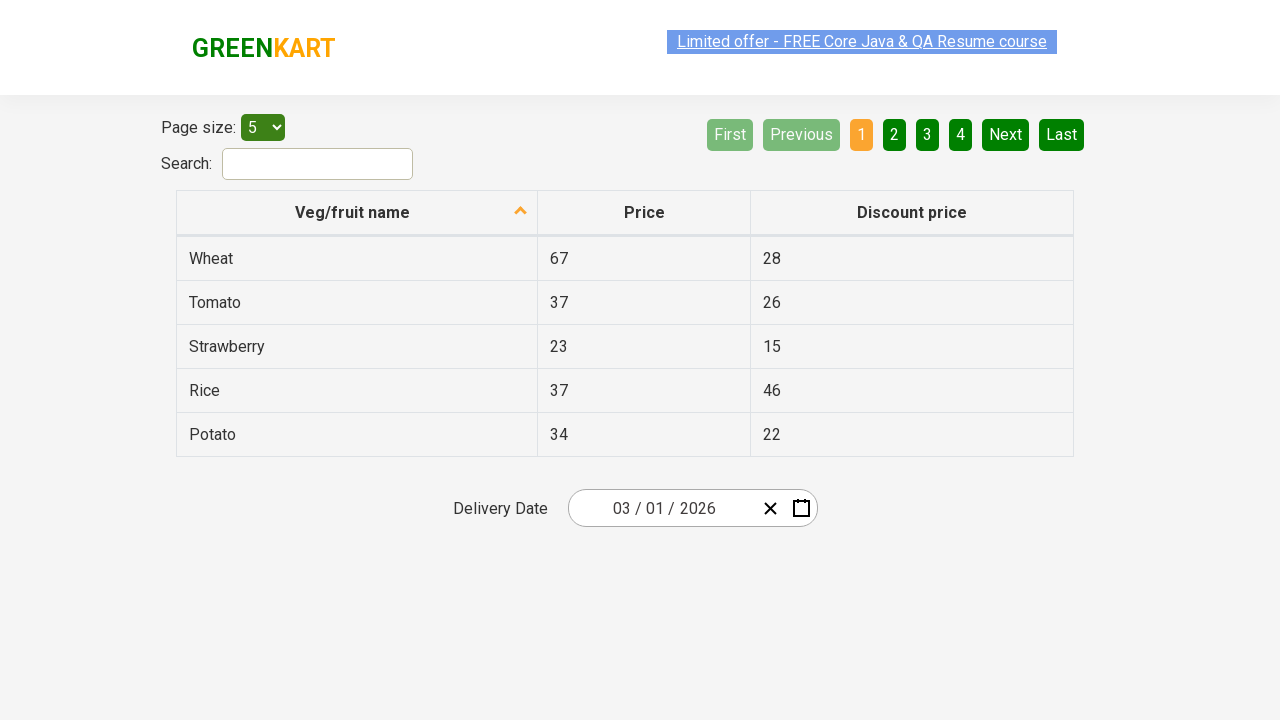

Clicked first column header to sort table at (357, 213) on tr th:nth-child(1)
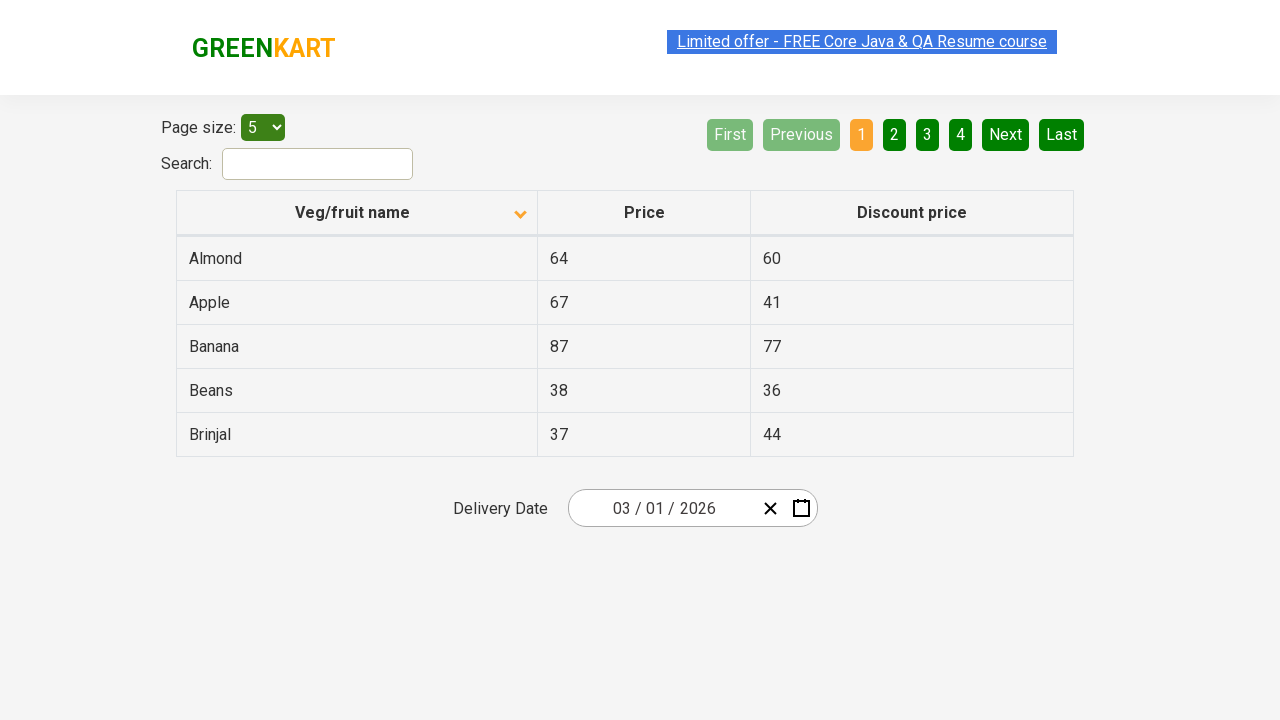

Table updated after sorting - first column cells loaded
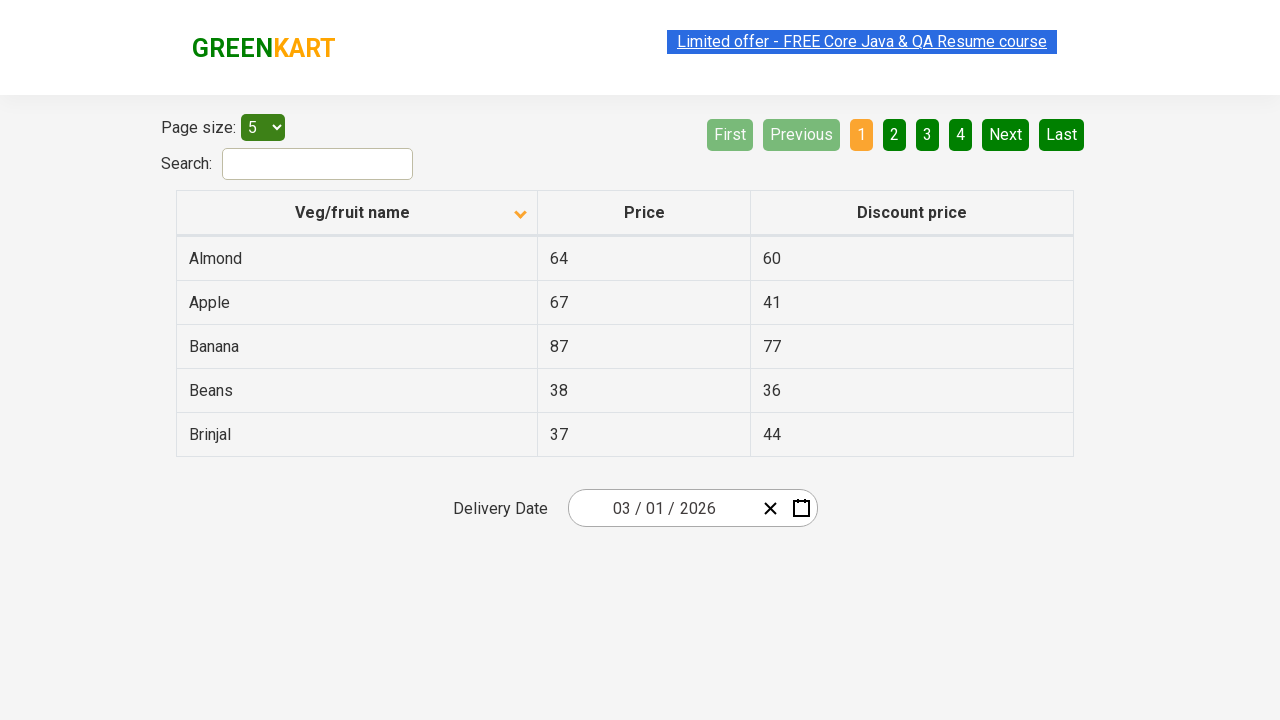

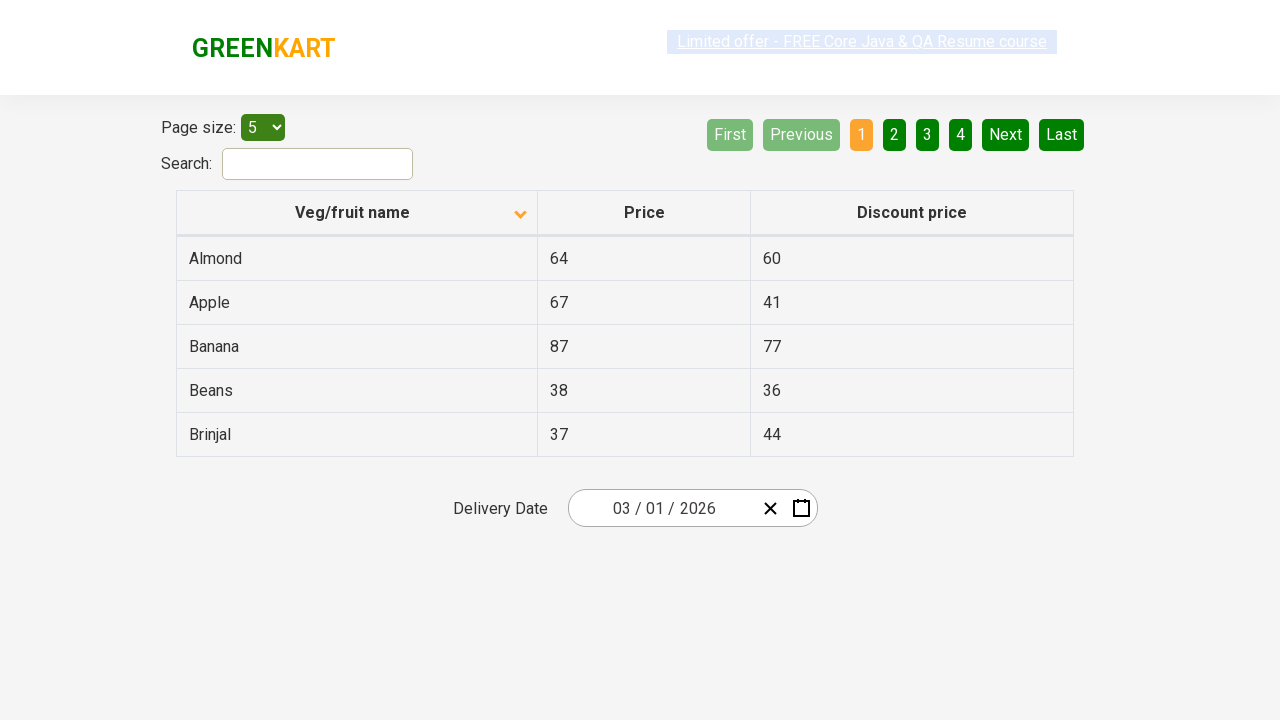